Tests form interaction on a test page by locating text fields, checking their visibility and enabled states, enabling a disabled field via JavaScript, and entering text into both a regular and hidden text box.

Starting URL: https://only-testing-blog.blogspot.com/2014/01/textbox.html

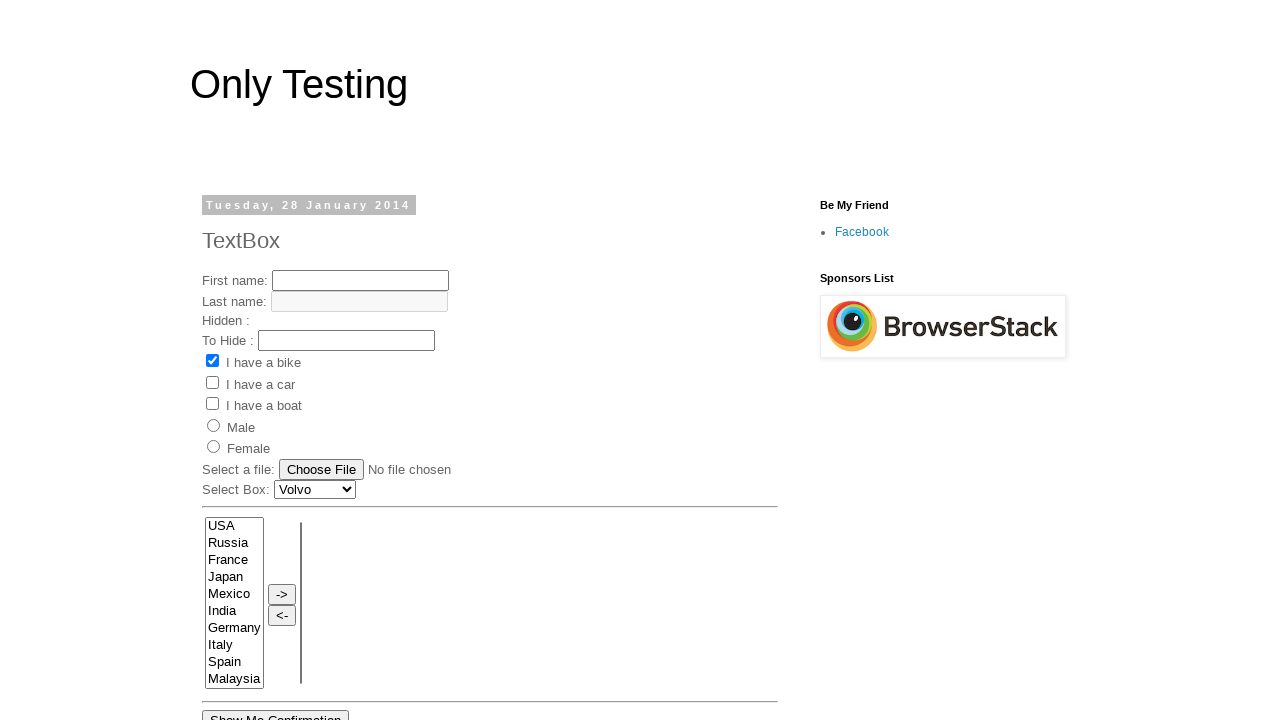

Located the Last Name field input element
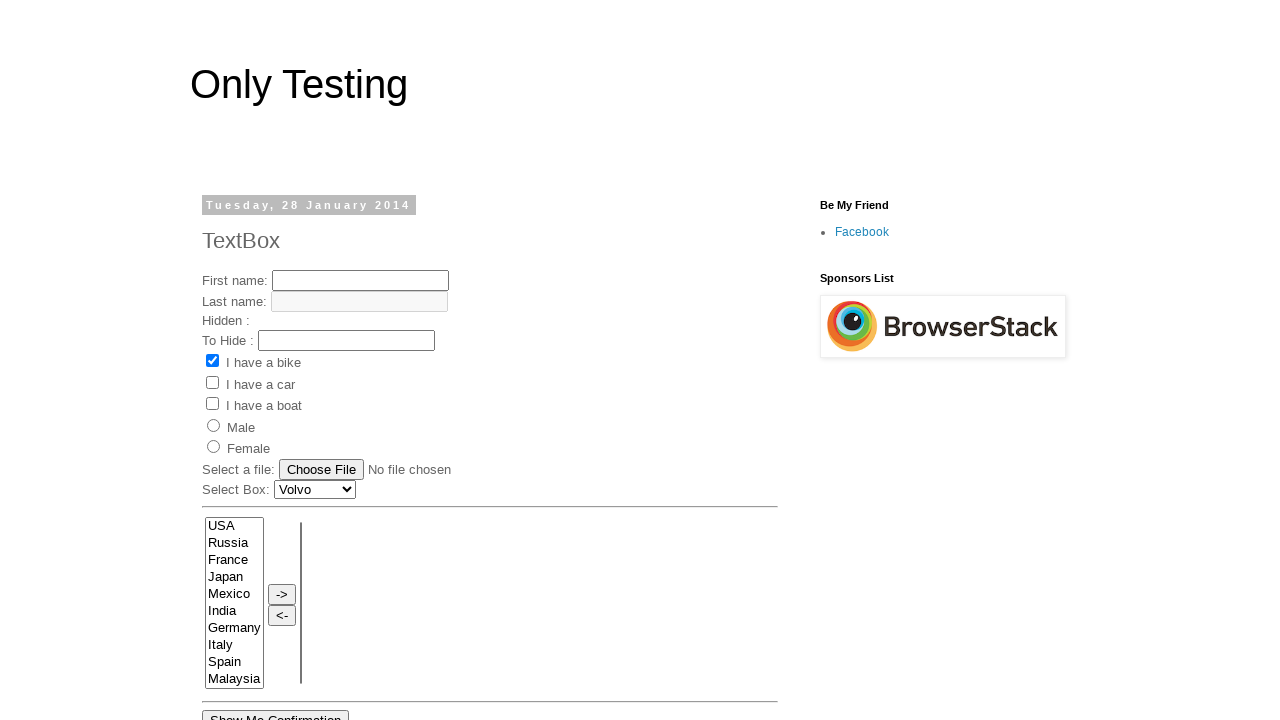

Located the Hidden Text Box input element
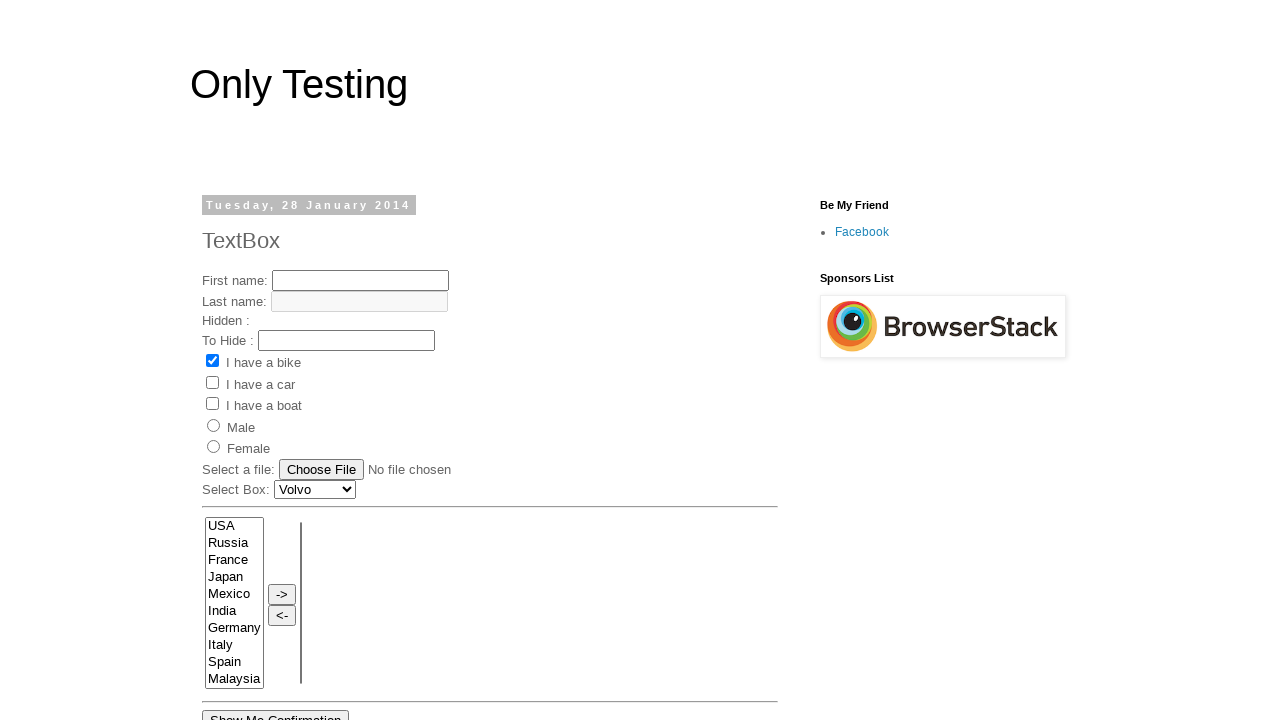

Checked visibility state of Last Name field
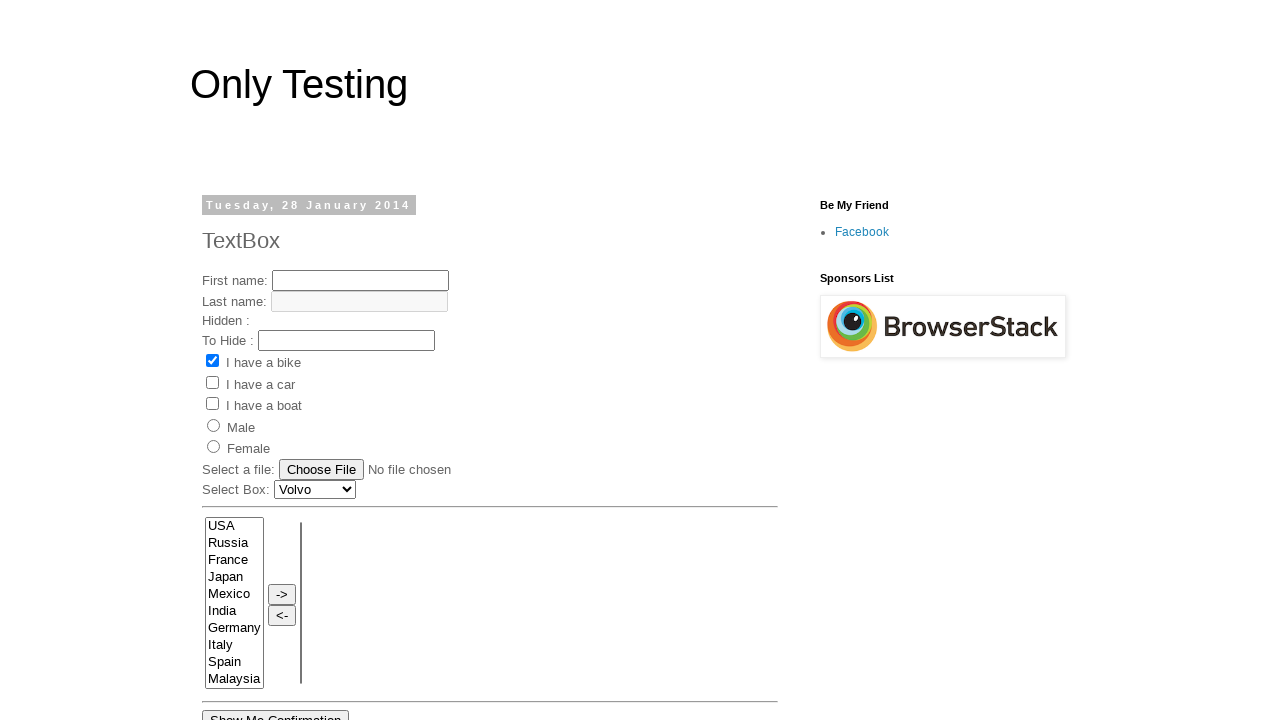

Checked enabled state of Last Name field
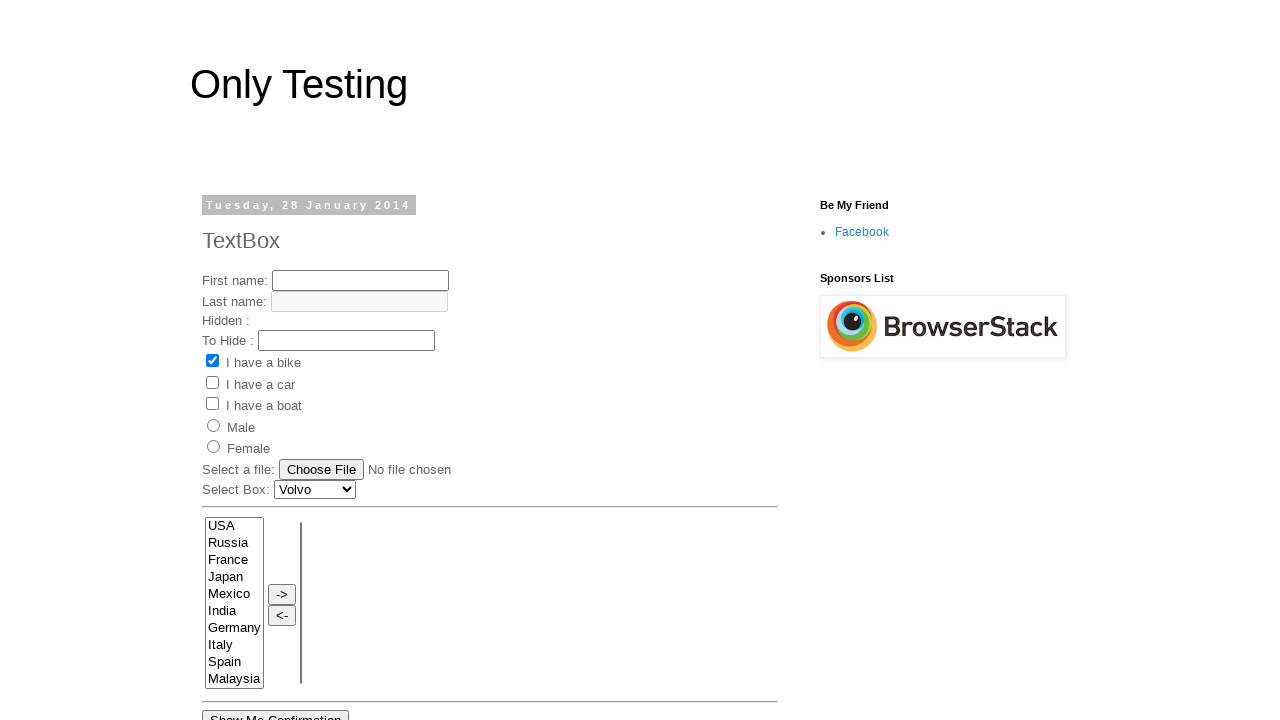

Checked visibility state of Hidden Text Box field
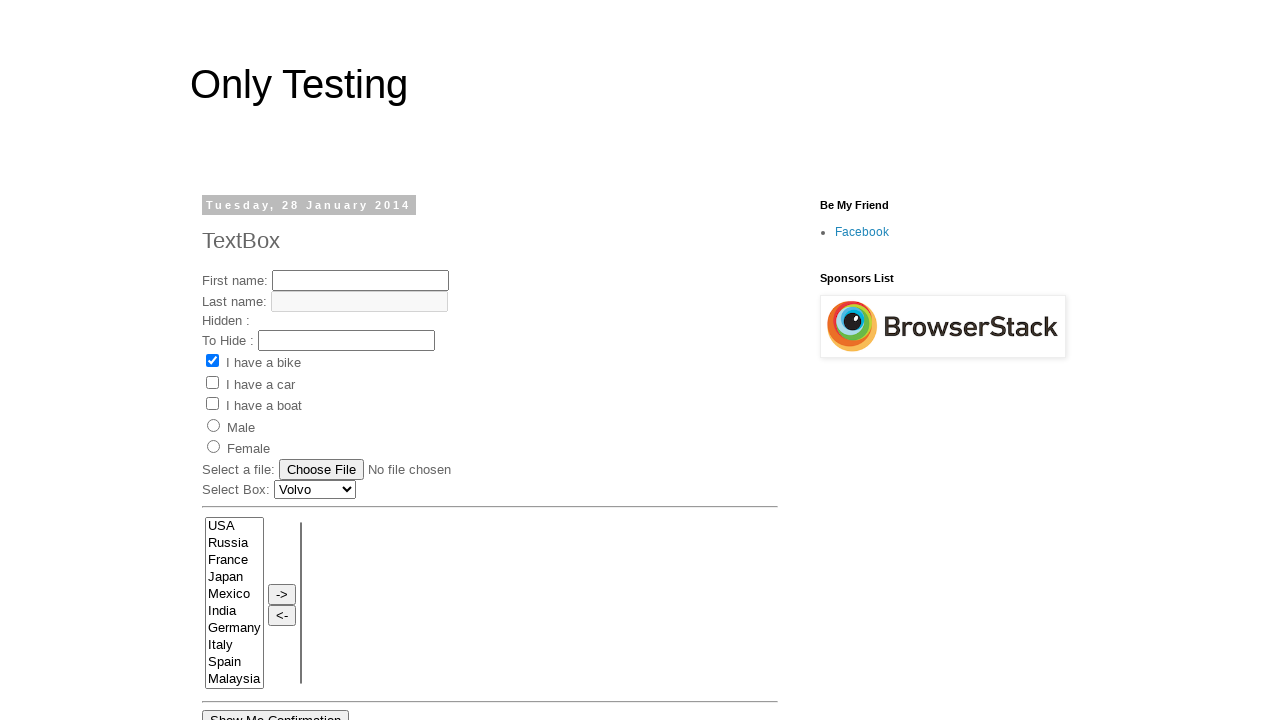

Checked enabled state of Hidden Text Box field
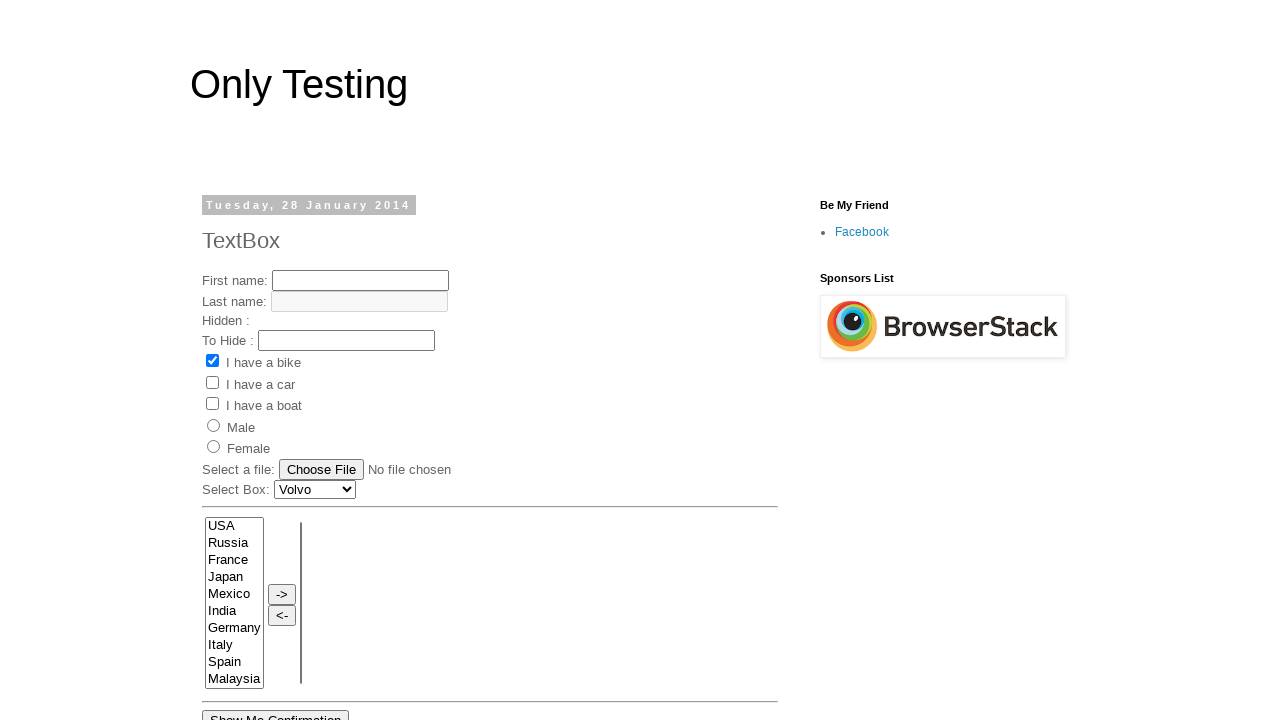

Removed disabled attribute from Last Name field using JavaScript
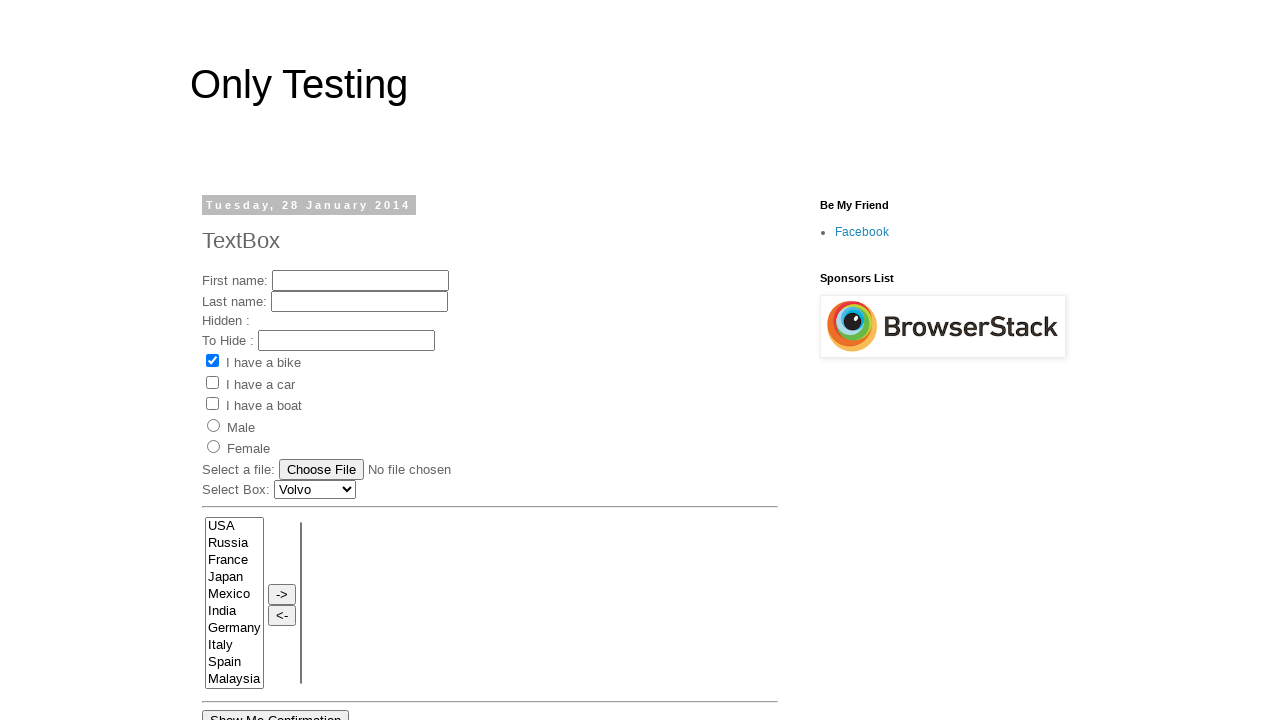

Filled Last Name field with 'Test Last Name' on input[name='lname']
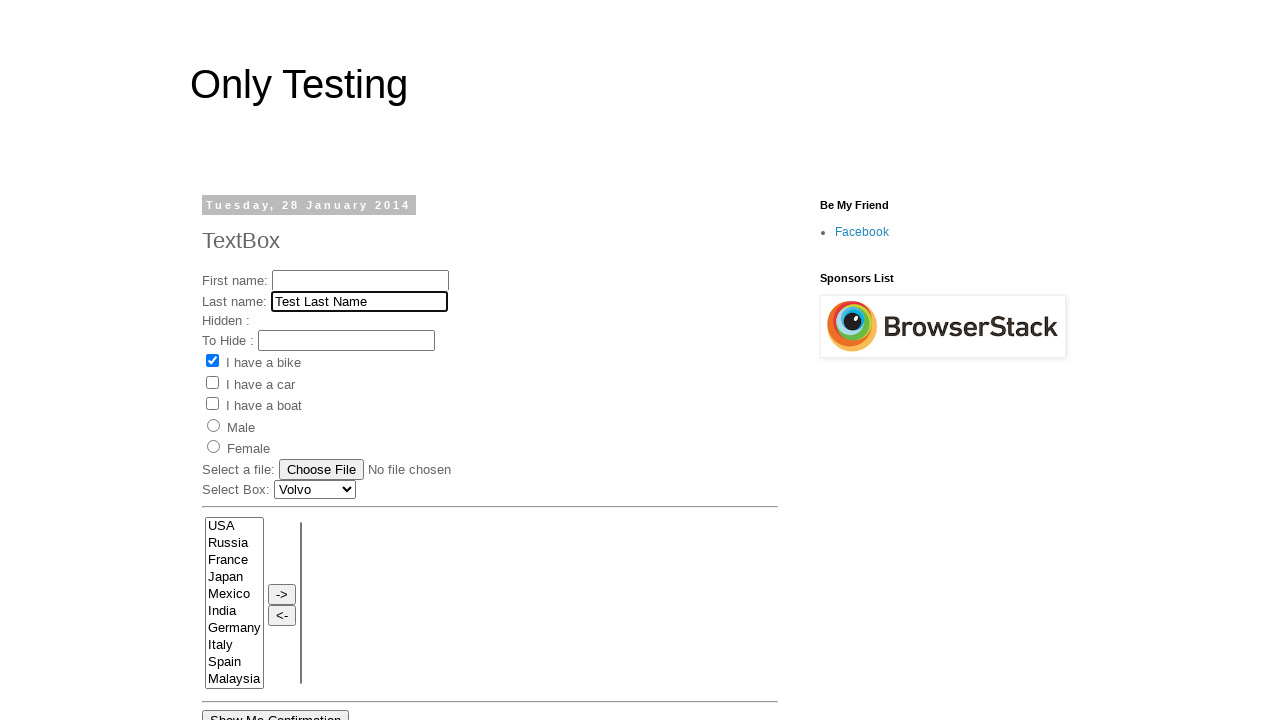

Entered 'Hidden Text' into Hidden Text Box field using JavaScript
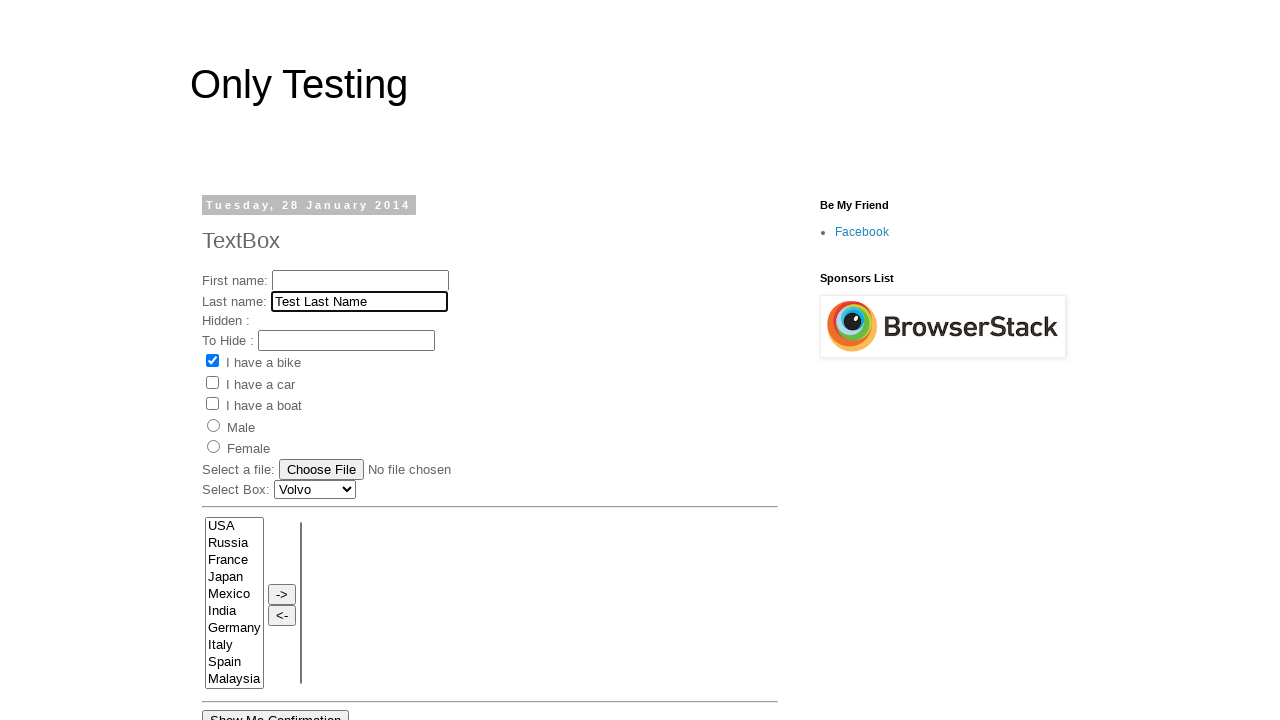

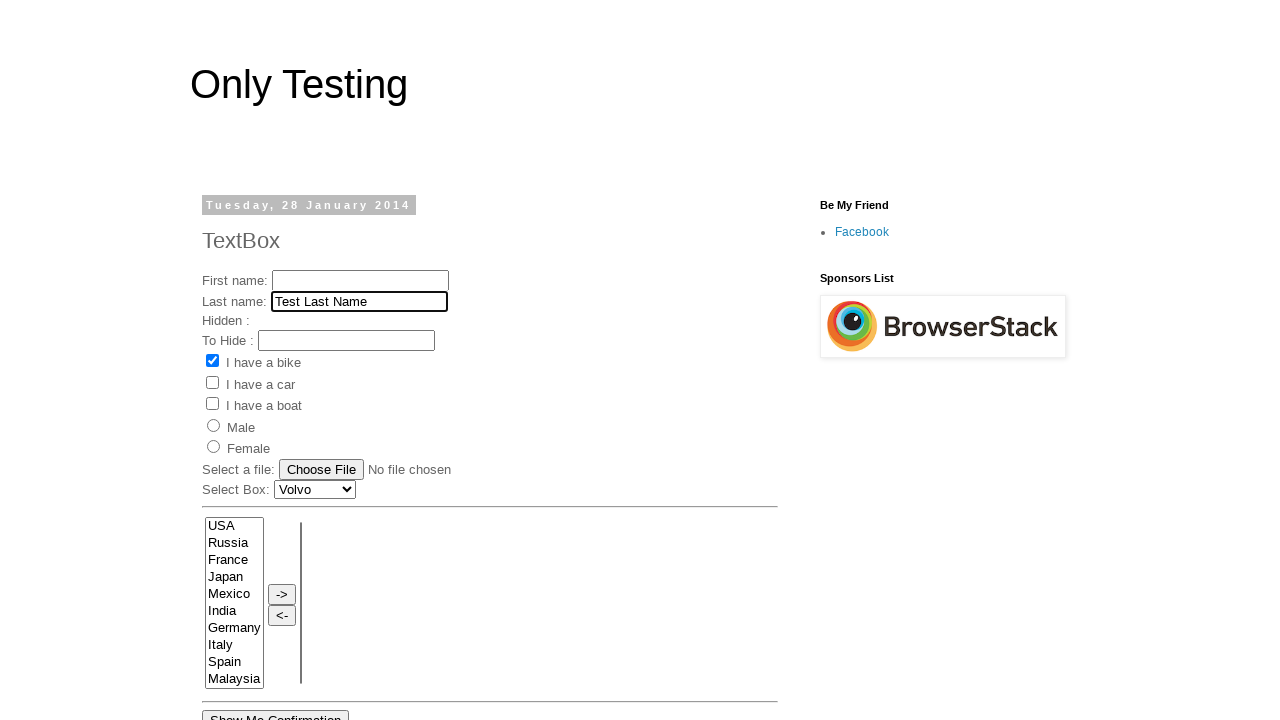